Tests an explicit wait scenario where the script waits for a price element to show "100", then clicks a book button, calculates a mathematical answer based on a page value, fills it in, and submits.

Starting URL: http://suninjuly.github.io/explicit_wait2.html

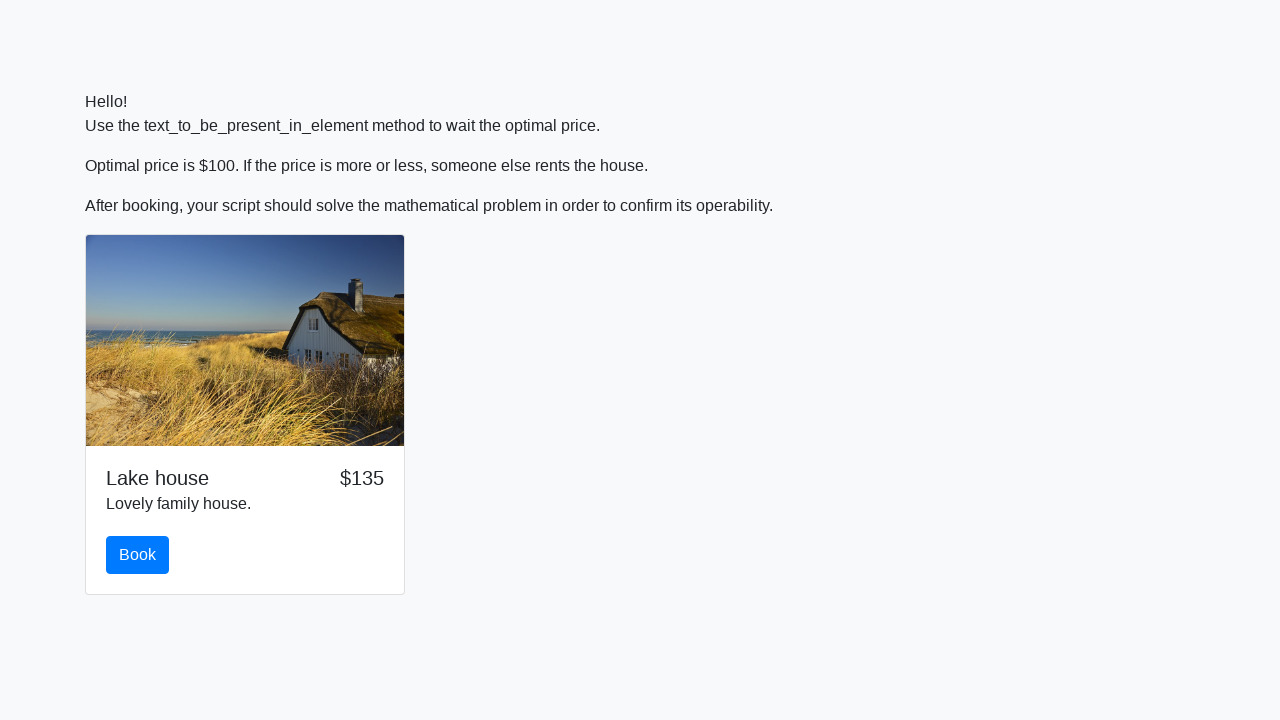

Waited for price element to show '100'
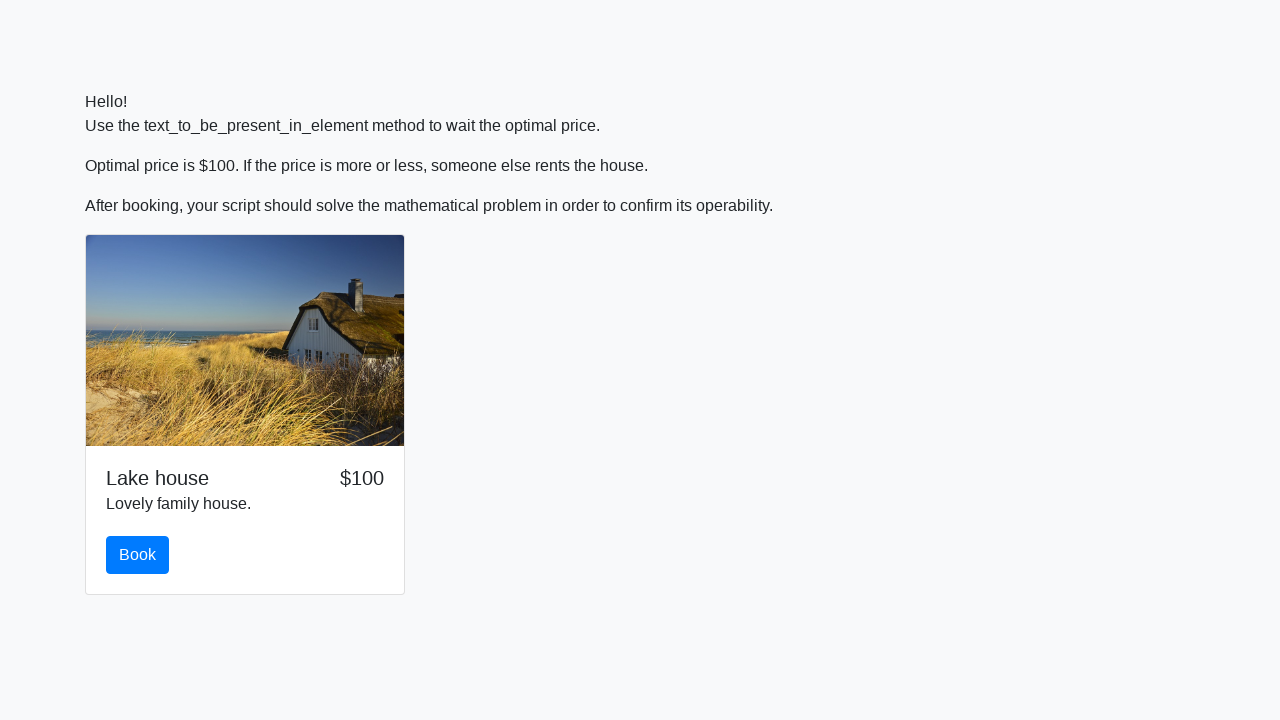

Clicked the book button at (138, 555) on #book
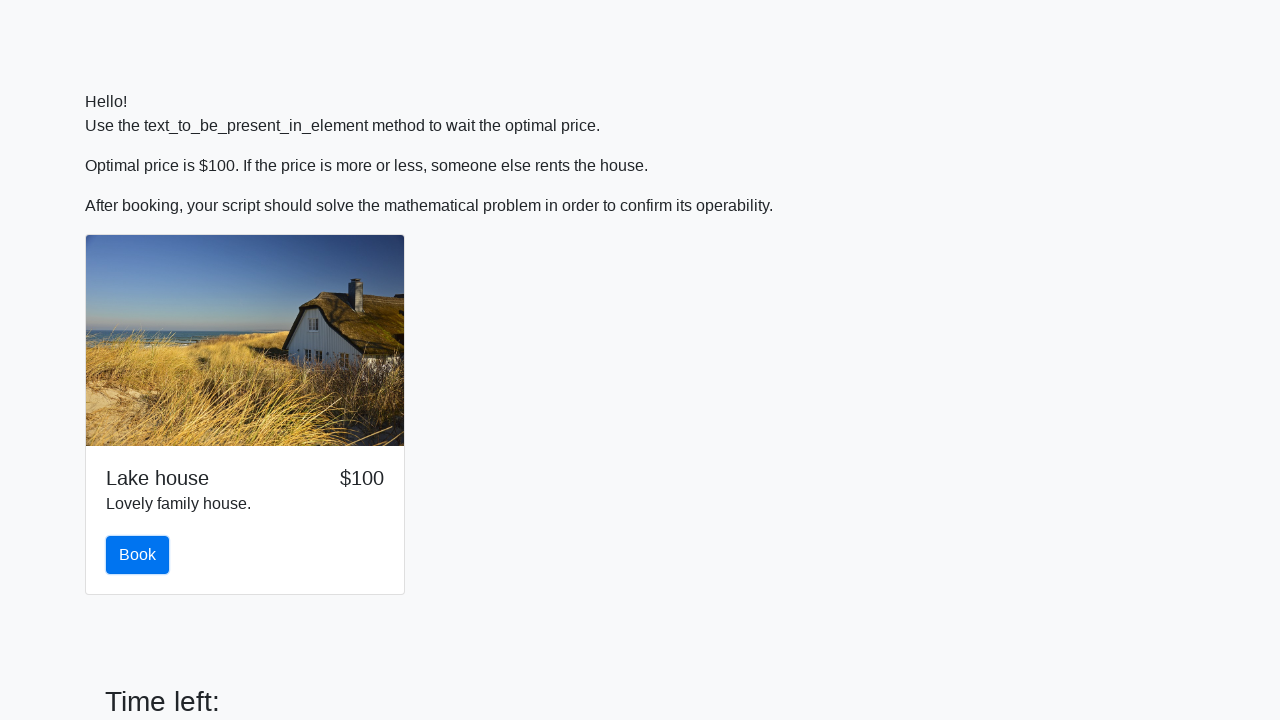

Retrieved input value from page: 221
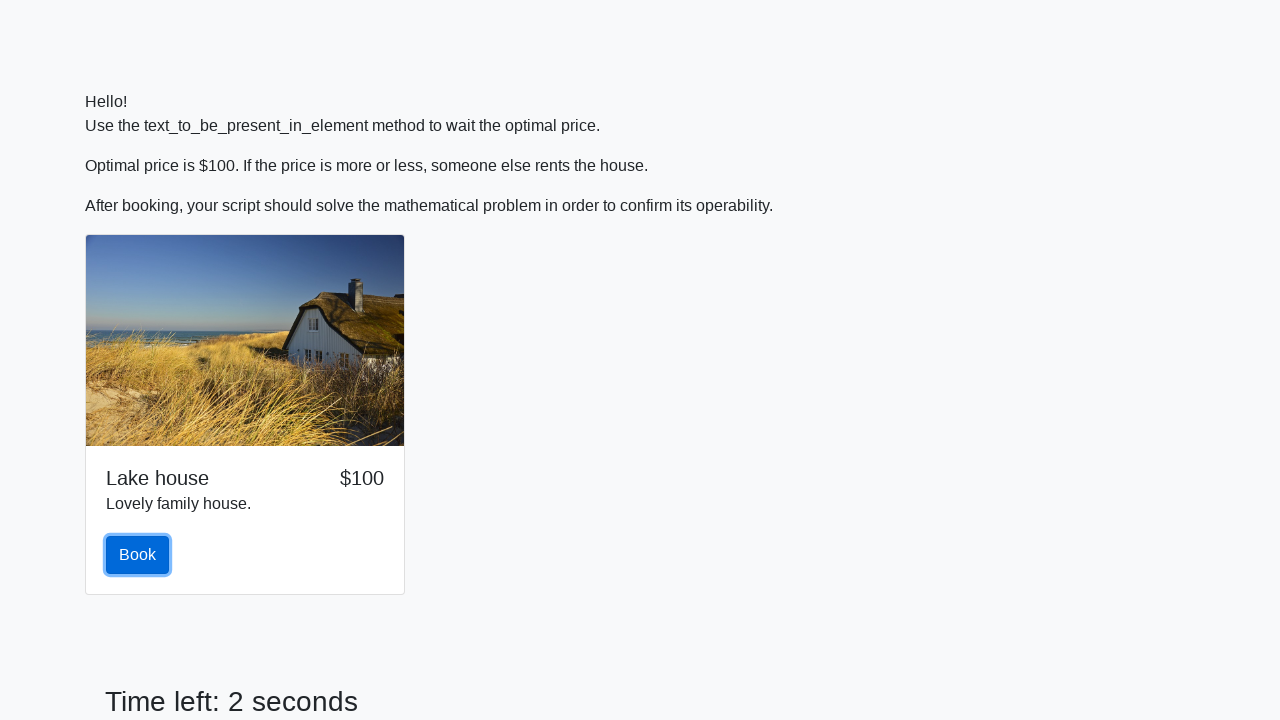

Calculated mathematical answer: 2.363799242138748
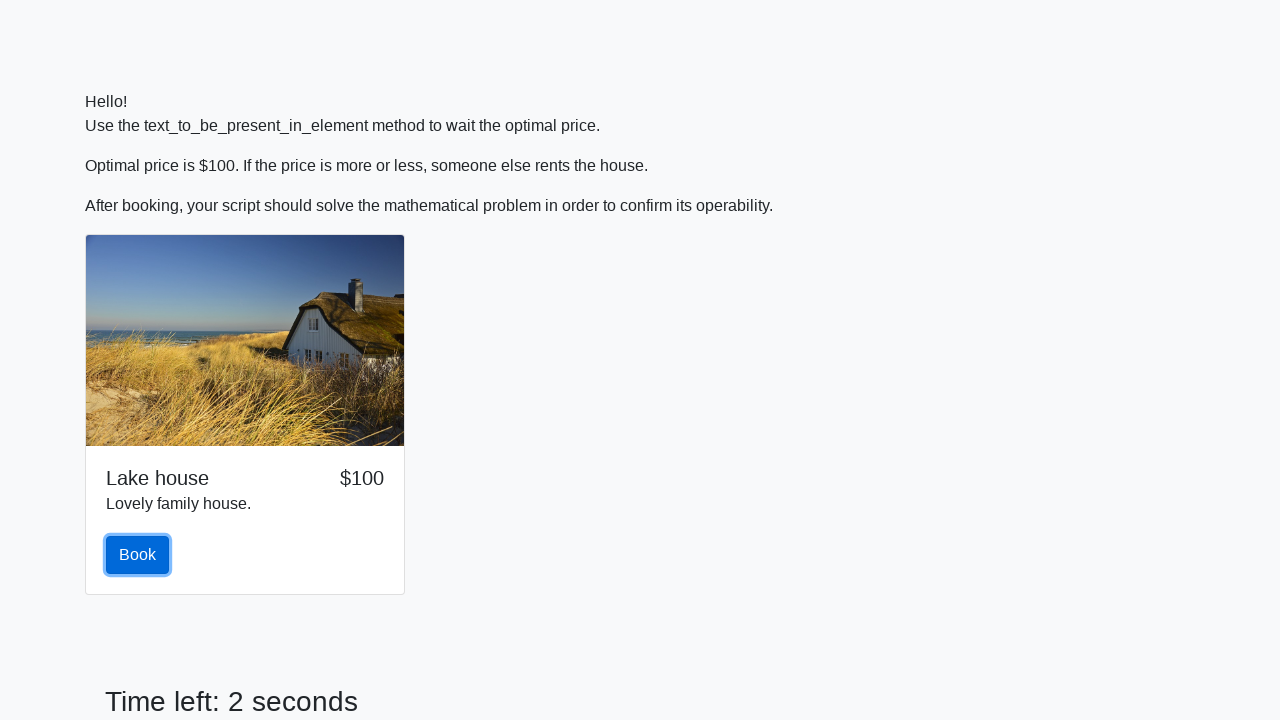

Filled in the answer field on #answer
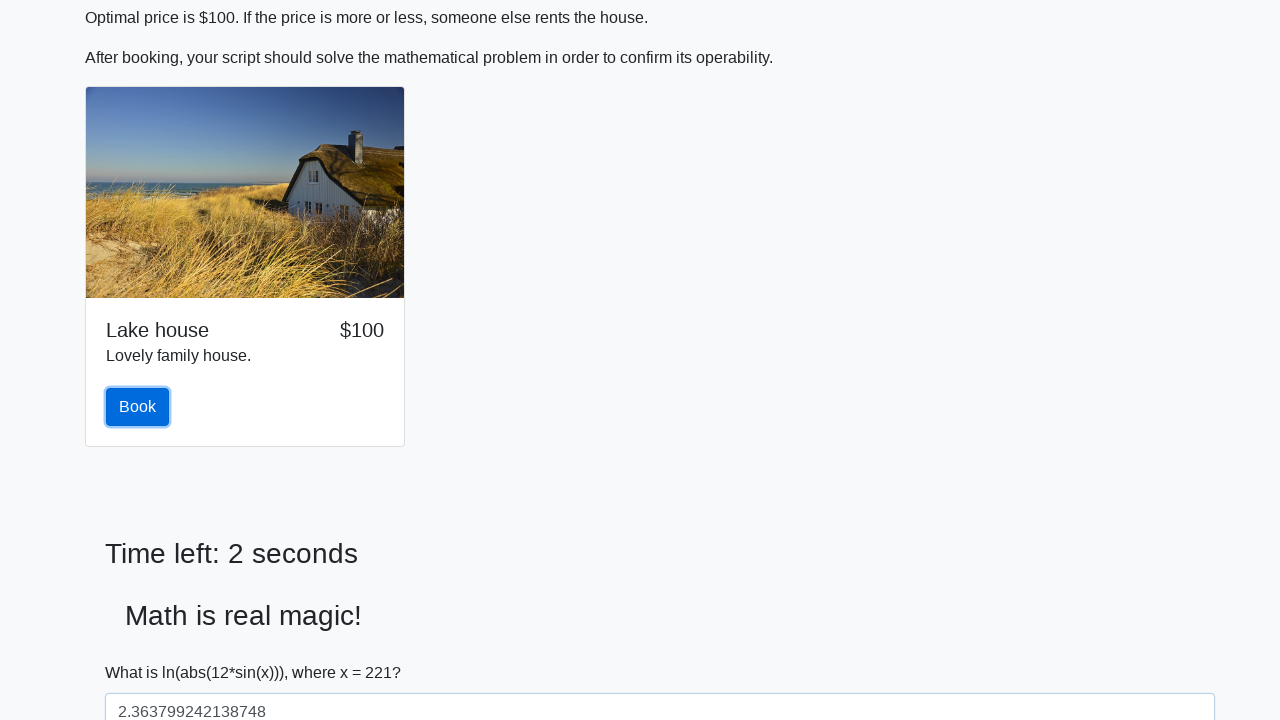

Clicked the solve button to submit at (143, 651) on #solve
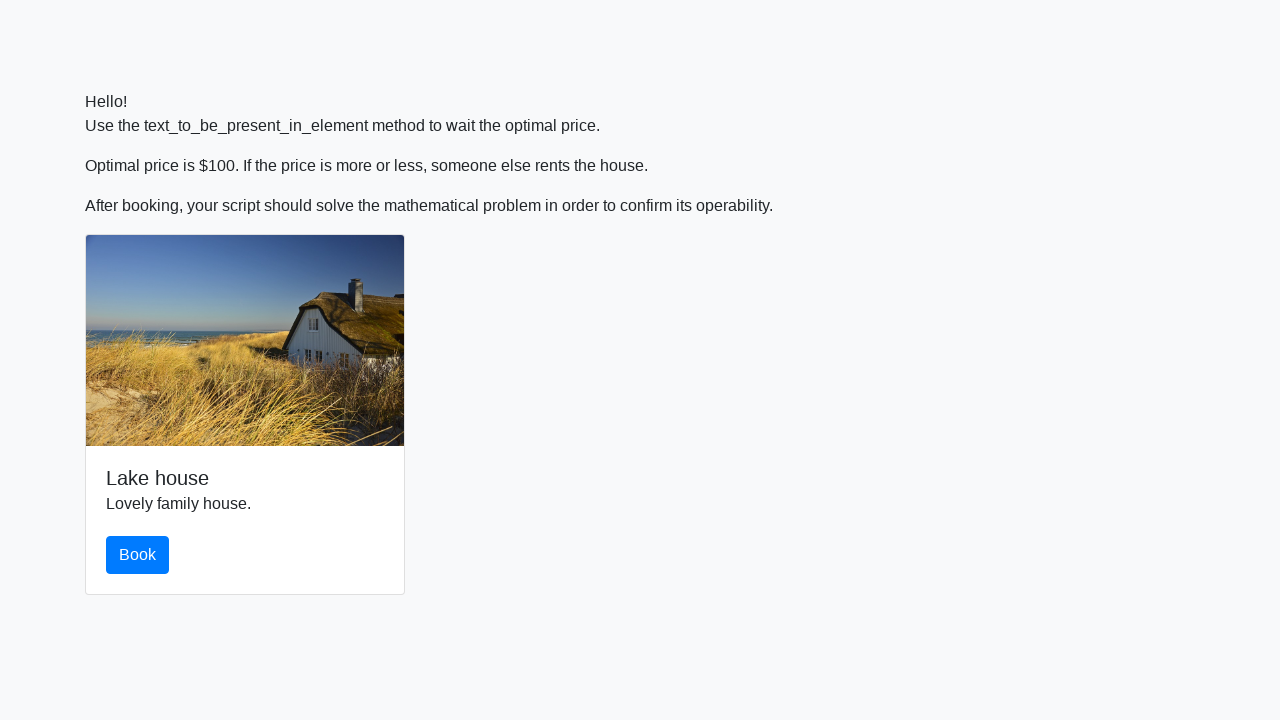

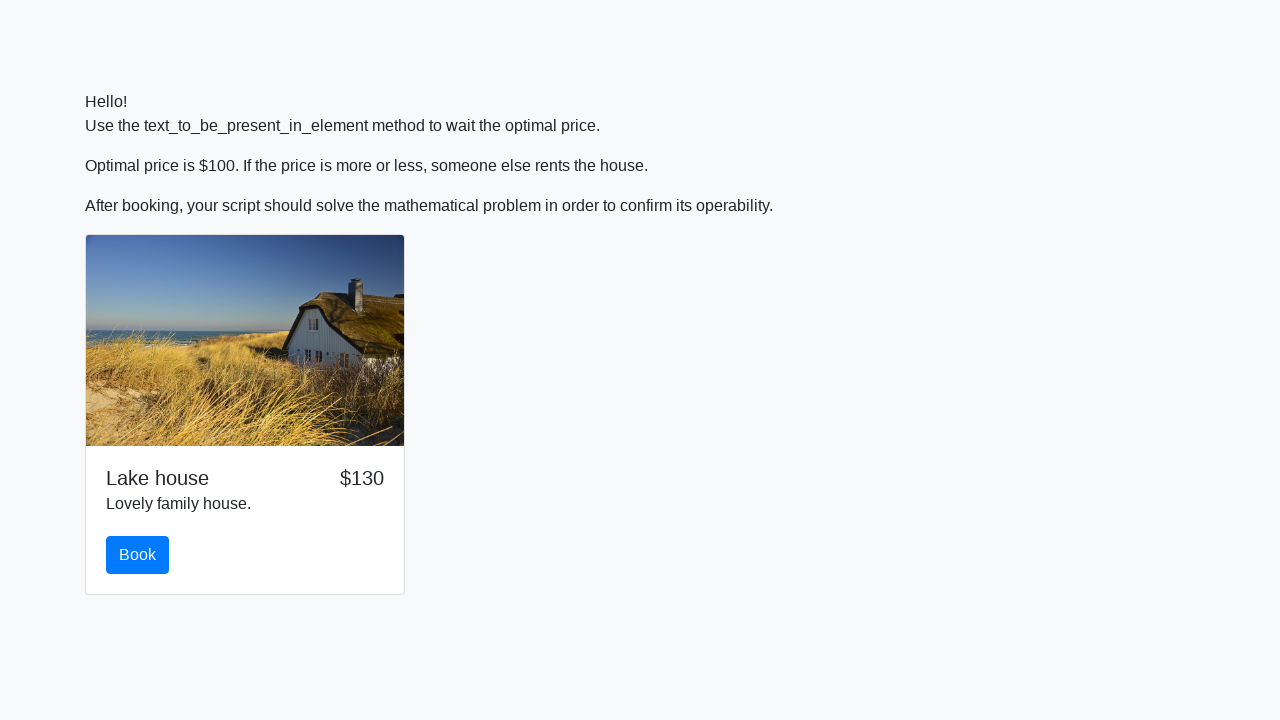